Tests zip code validation with empty input and verifies the error message

Starting URL: https://www.sharelane.com/cgi-bin/register.py

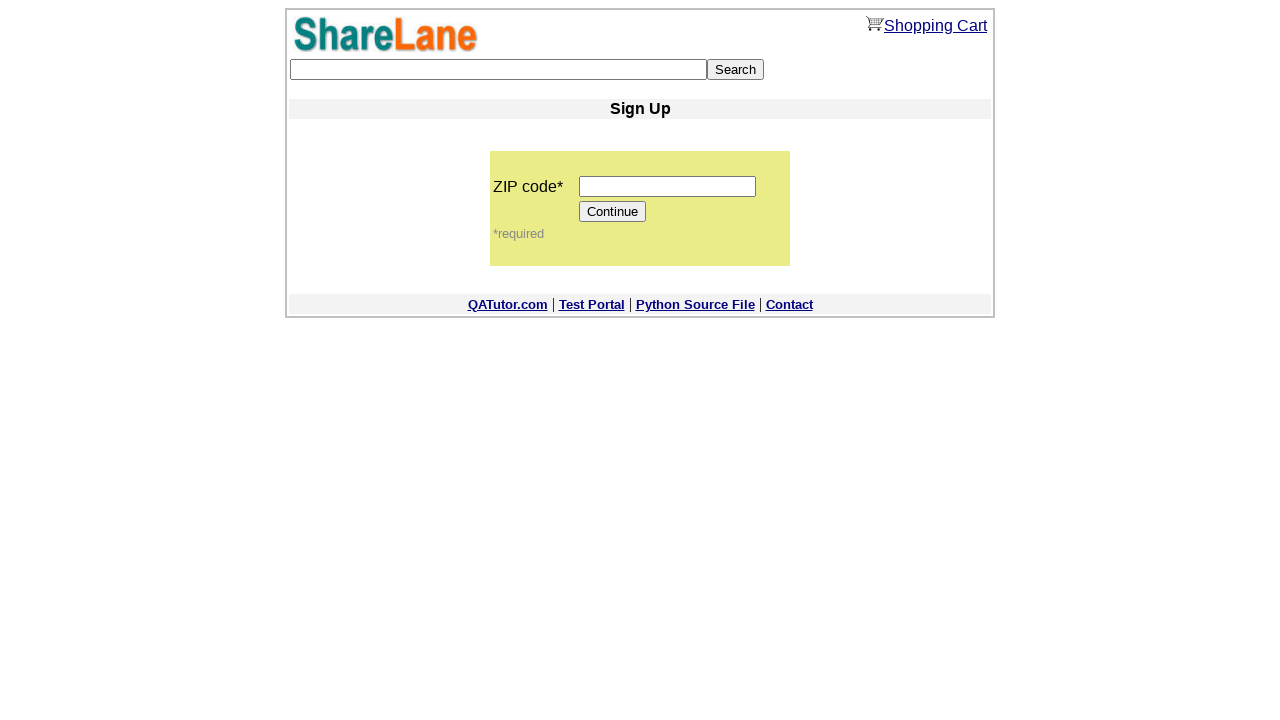

Cleared zip code field by filling with empty string on input[name='zip_code']
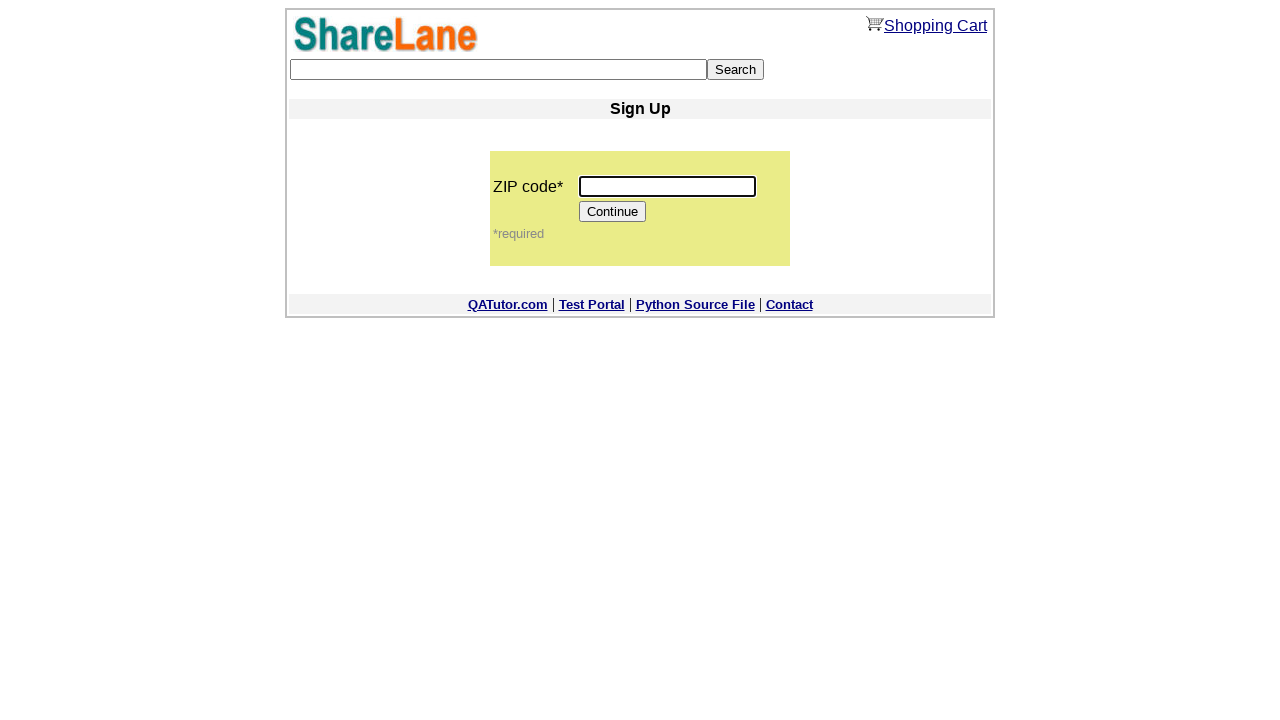

Clicked Continue button to submit form with empty zip code at (613, 212) on input[value='Continue']
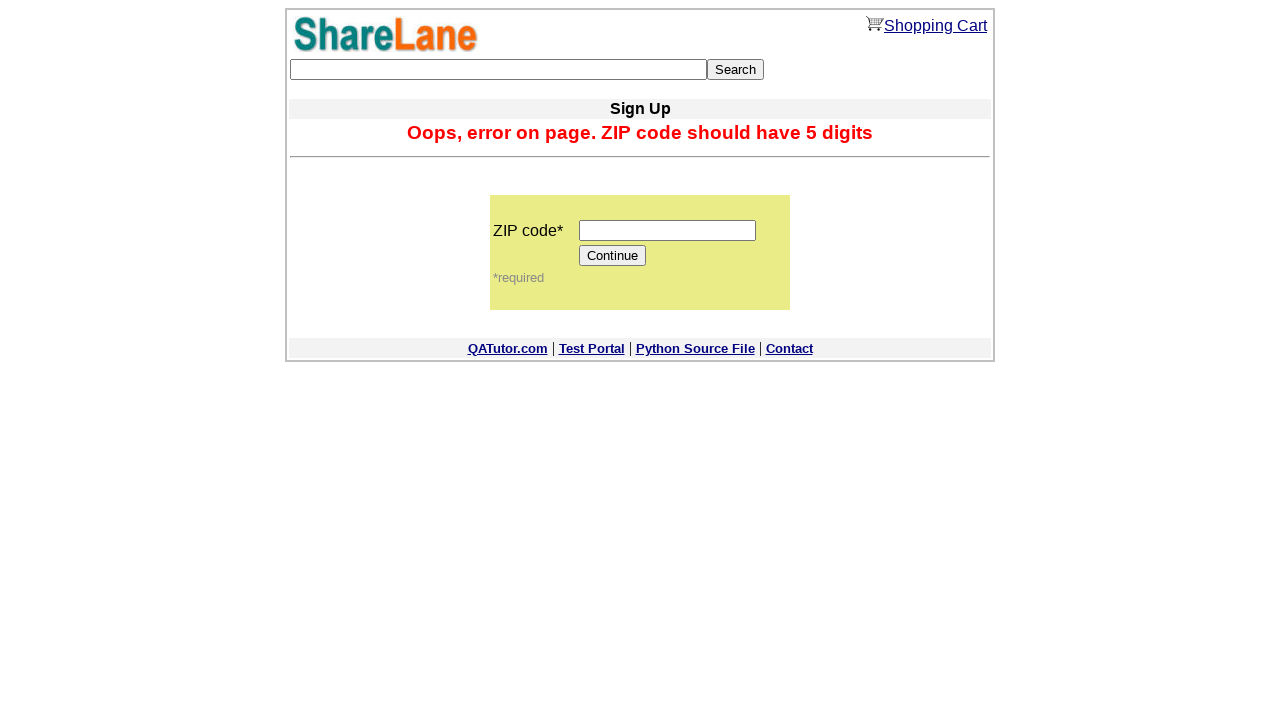

Located error message element
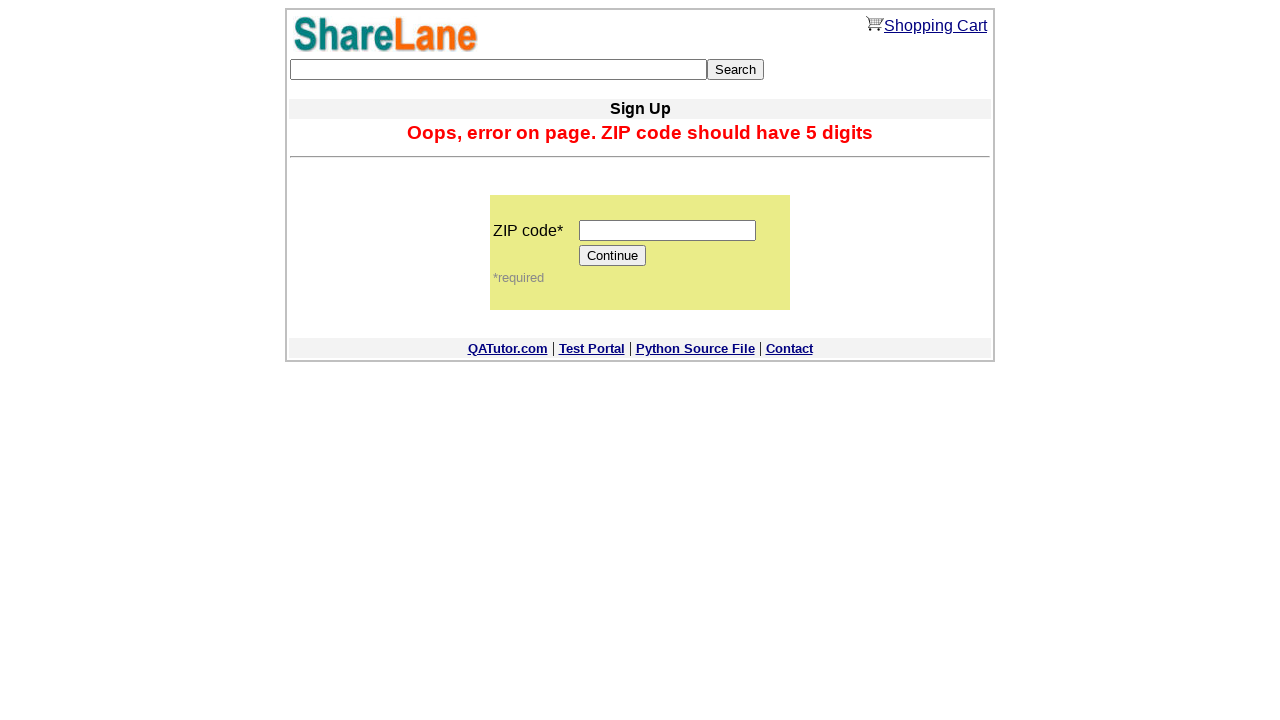

Verified error message text: 'Oops, error on page. ZIP code should have 5 digits'
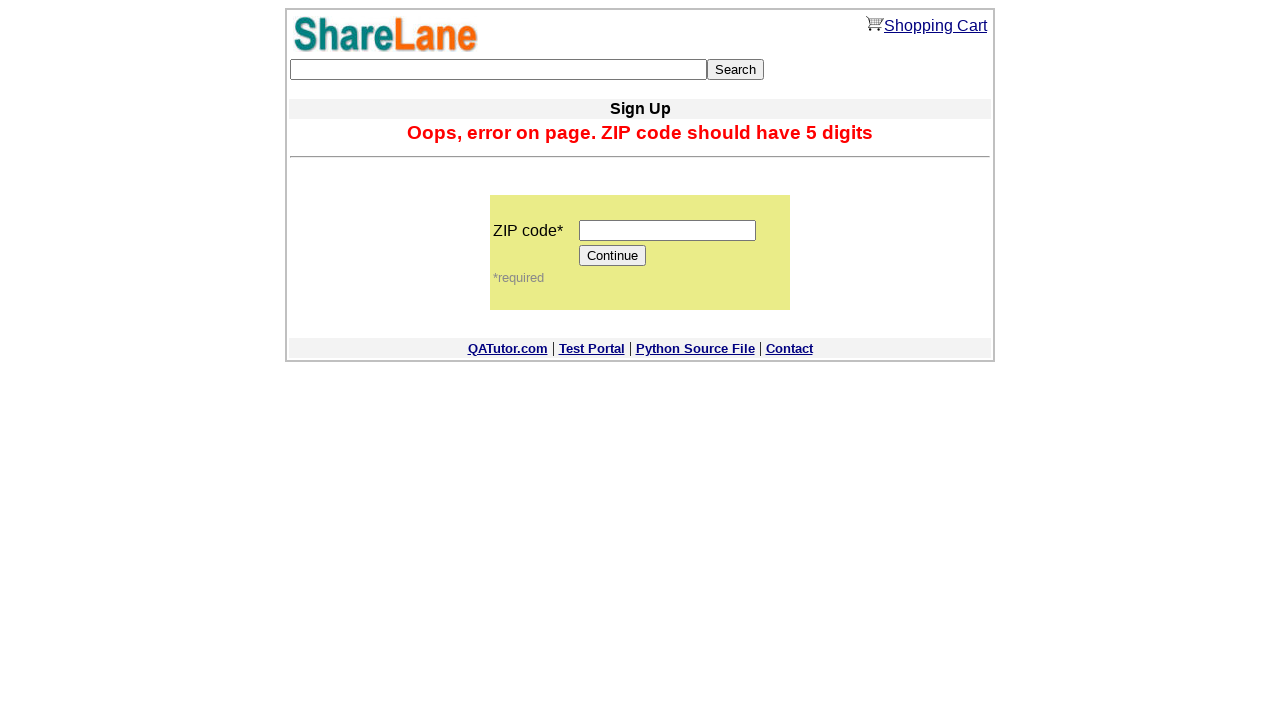

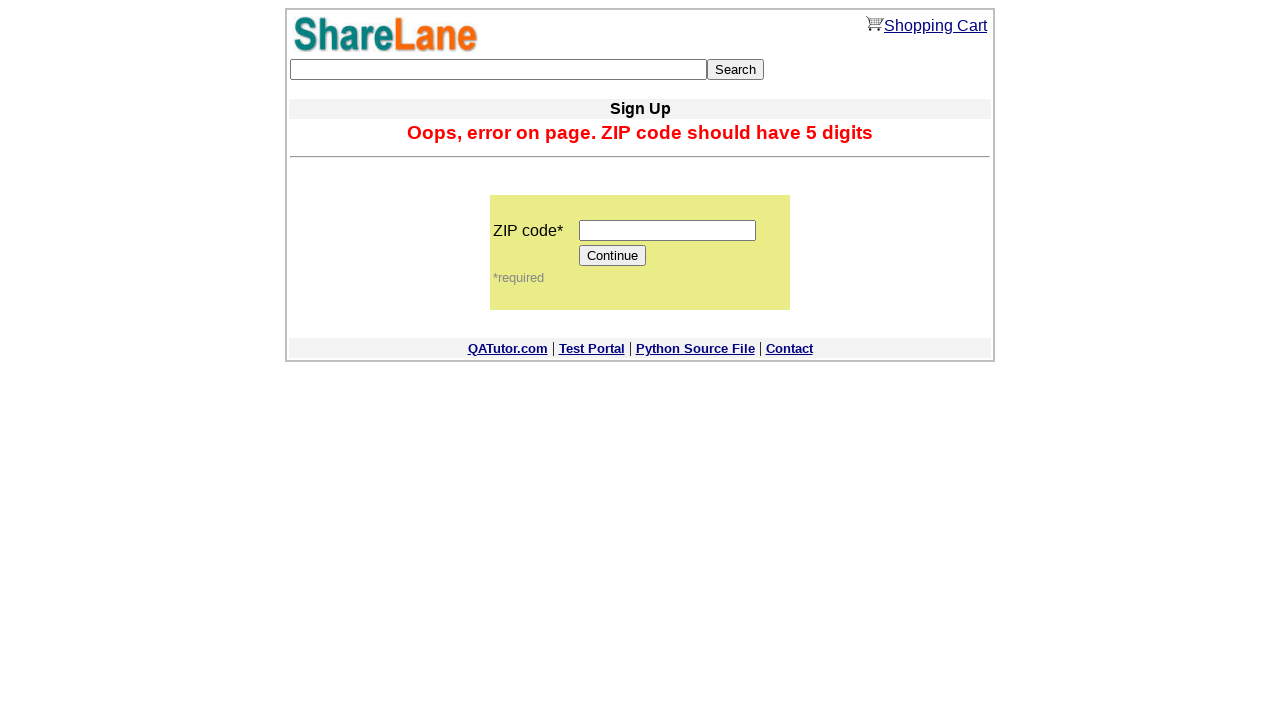